Tests the car inventory filter functionality by clicking the 16" wheels checkbox filter and verifying that all displayed cars have 16" wheels in their specifications.

Starting URL: https://carstro-copy.web.app/inventory?minPrice=4200&maxPrice=420000&minMileage=465&maxMileage=240834

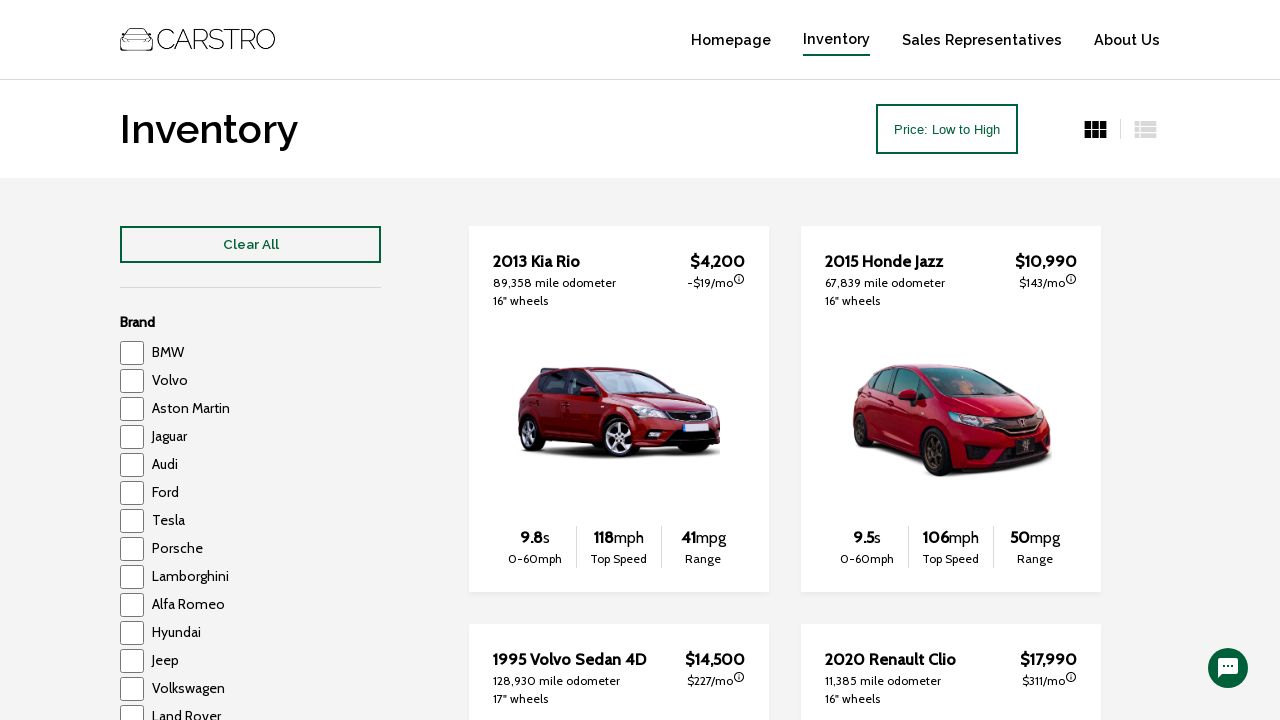

Clicked 16" wheels checkbox filter at (132, 579) on input[value='16']
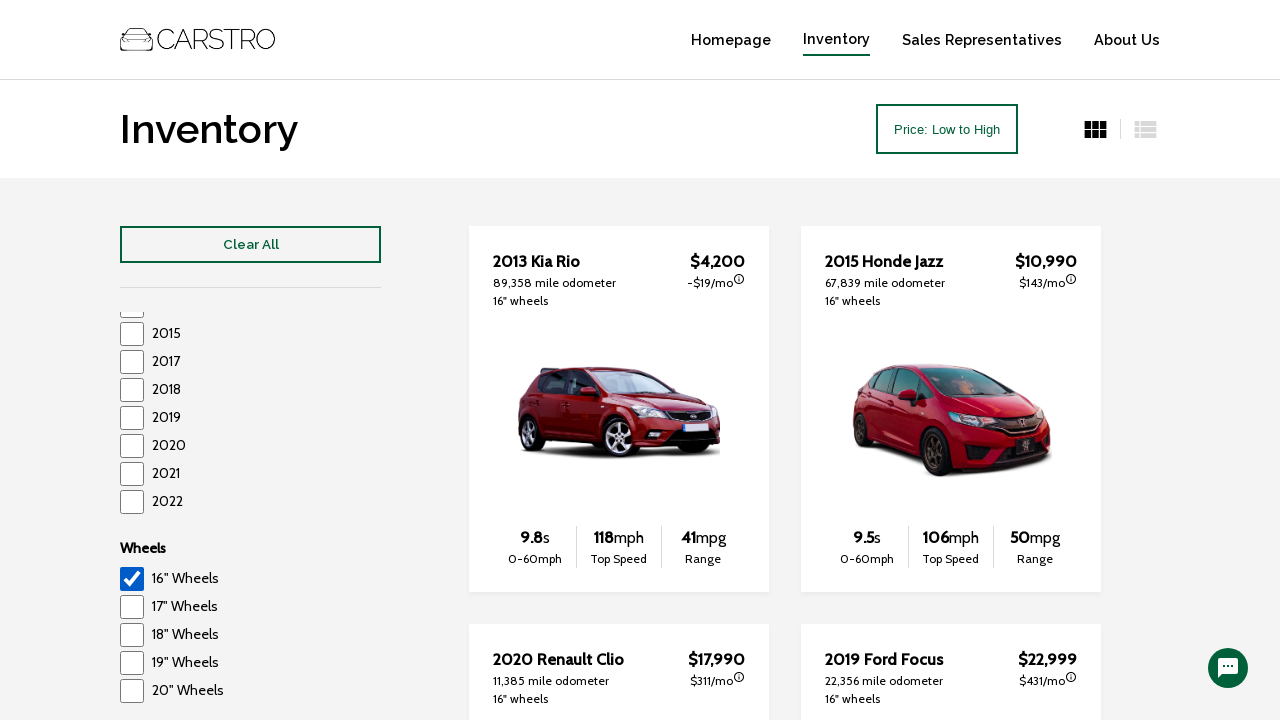

Car inventory items loaded after filter applied
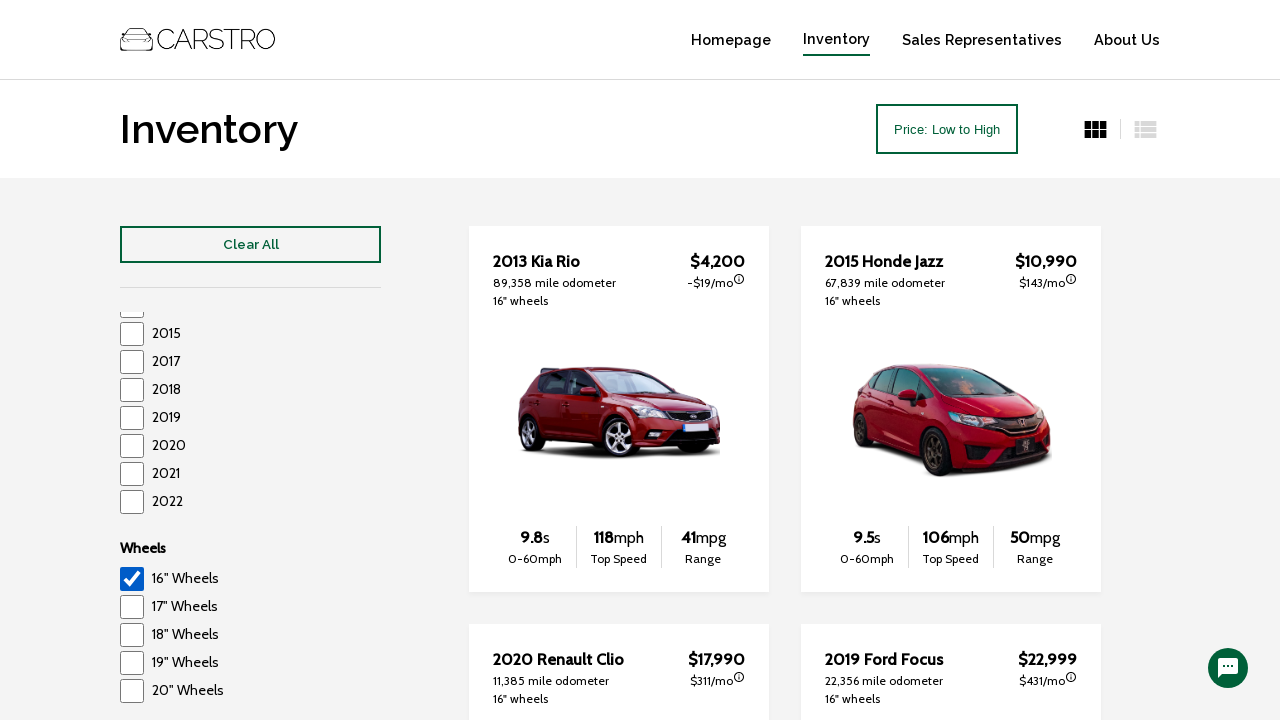

Waited 2 seconds for filter to fully apply
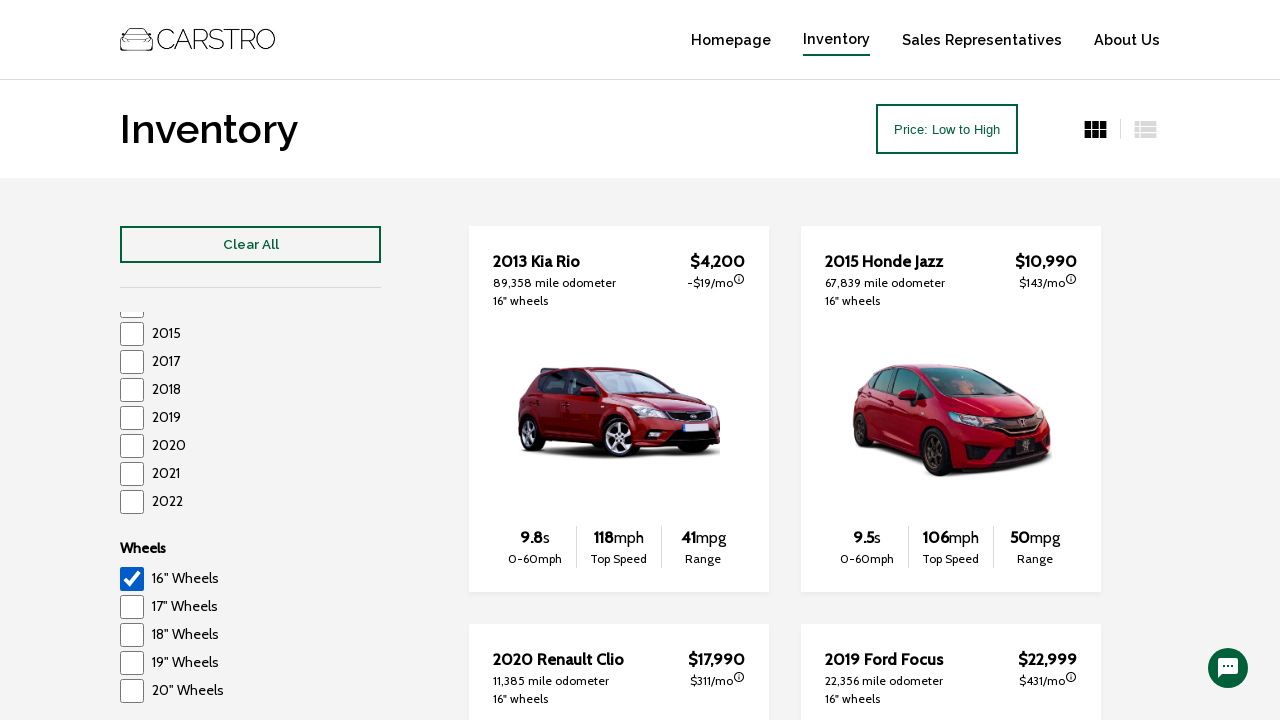

Retrieved 8 car inventory items to verify filter
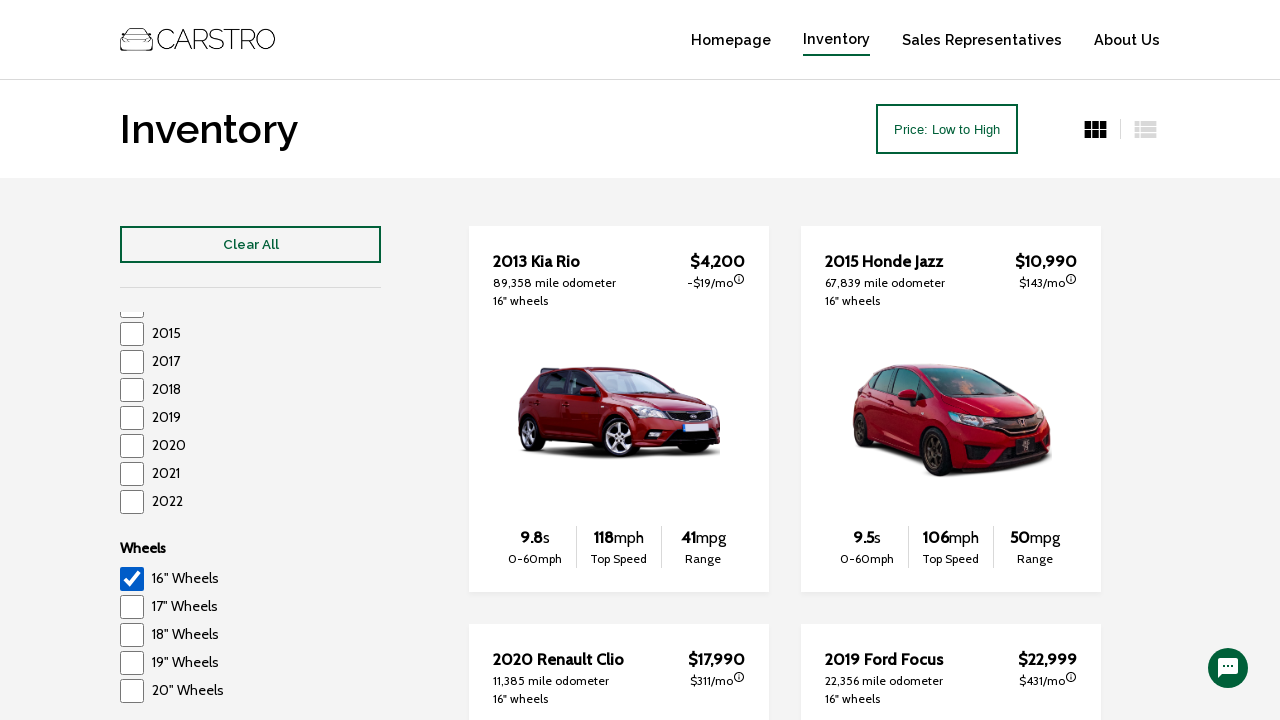

Verified car has 16" wheels in specifications: 16" wheels
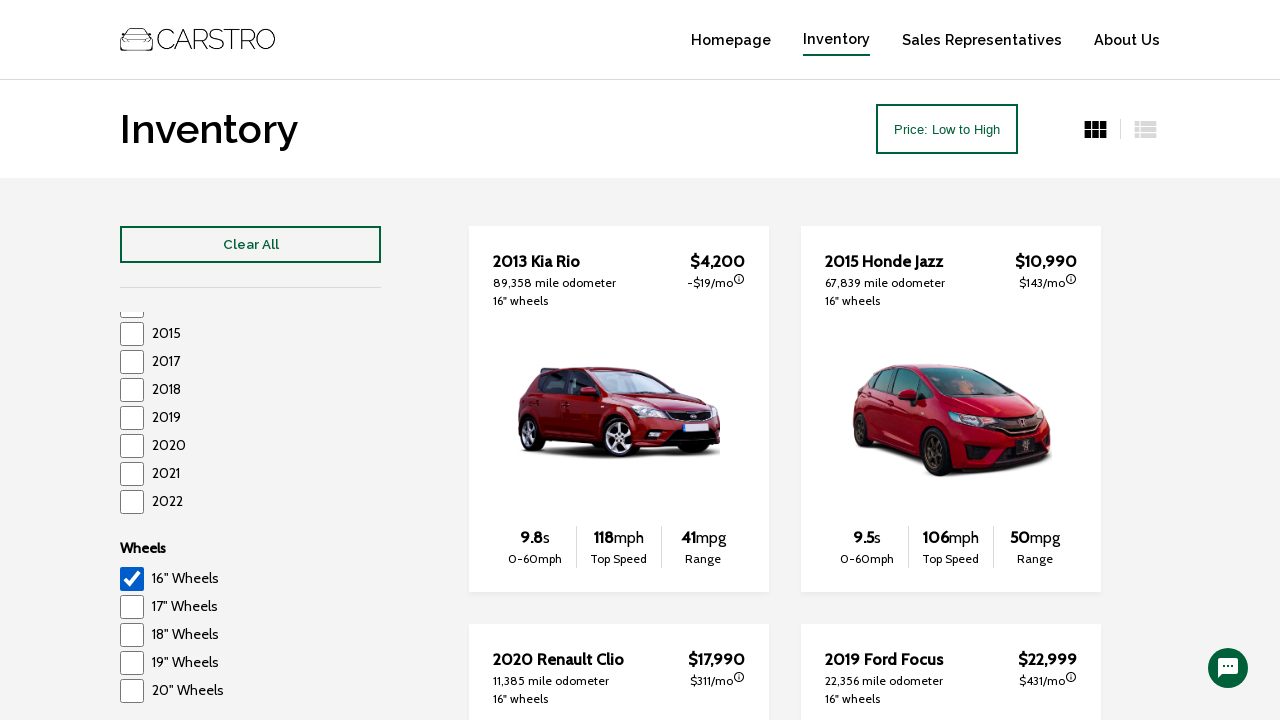

Verified car has 16" wheels in specifications: 16" wheels
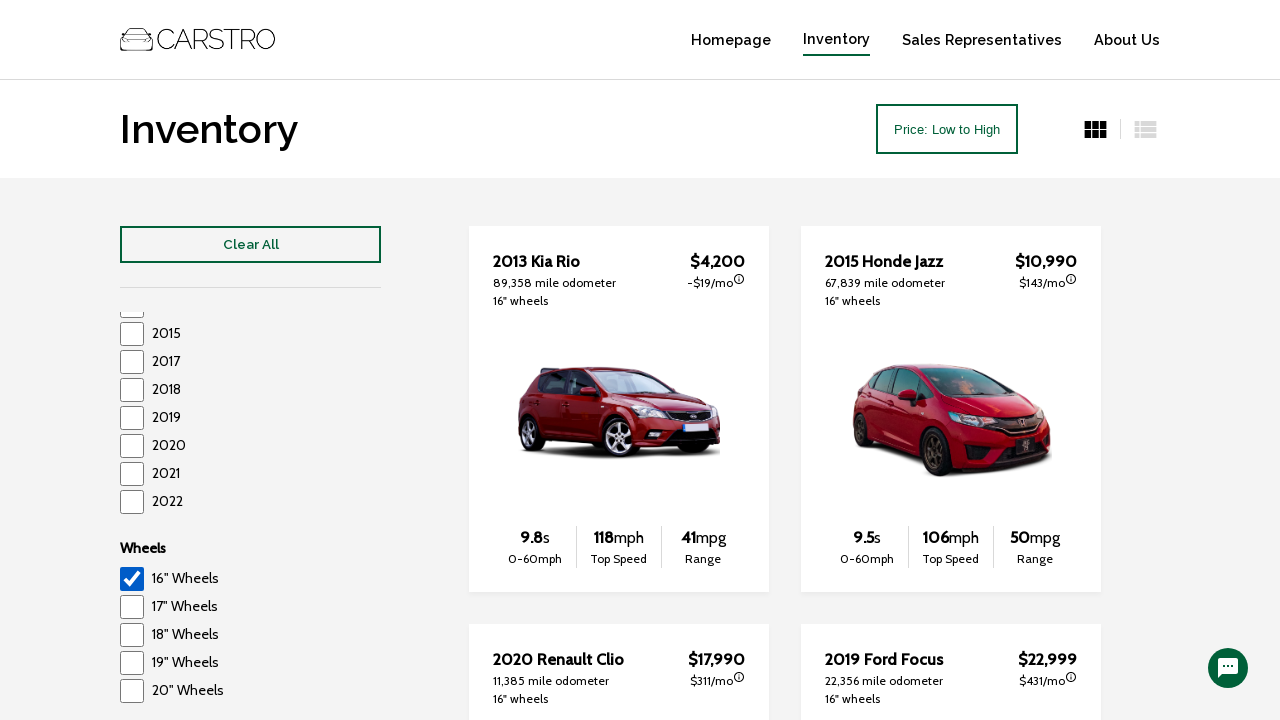

Verified car has 16" wheels in specifications: 16" wheels
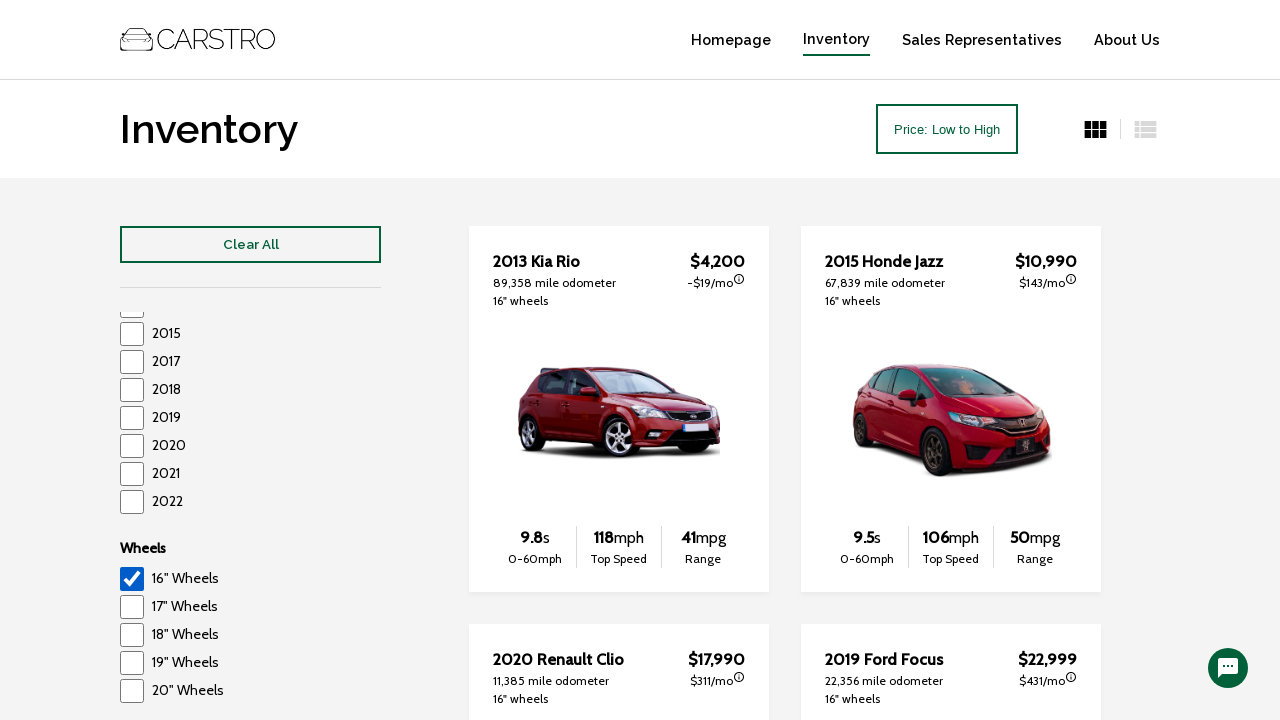

Verified car has 16" wheels in specifications: 16" wheels
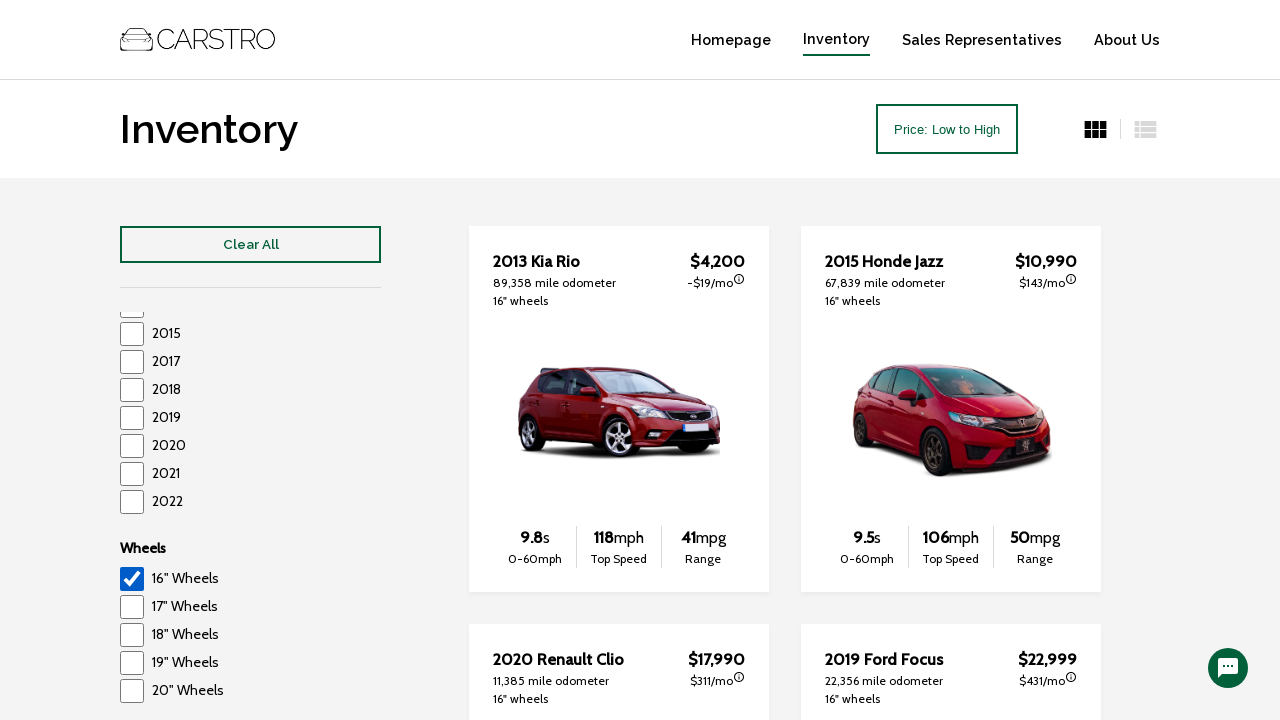

Verified car has 16" wheels in specifications: 16" wheels
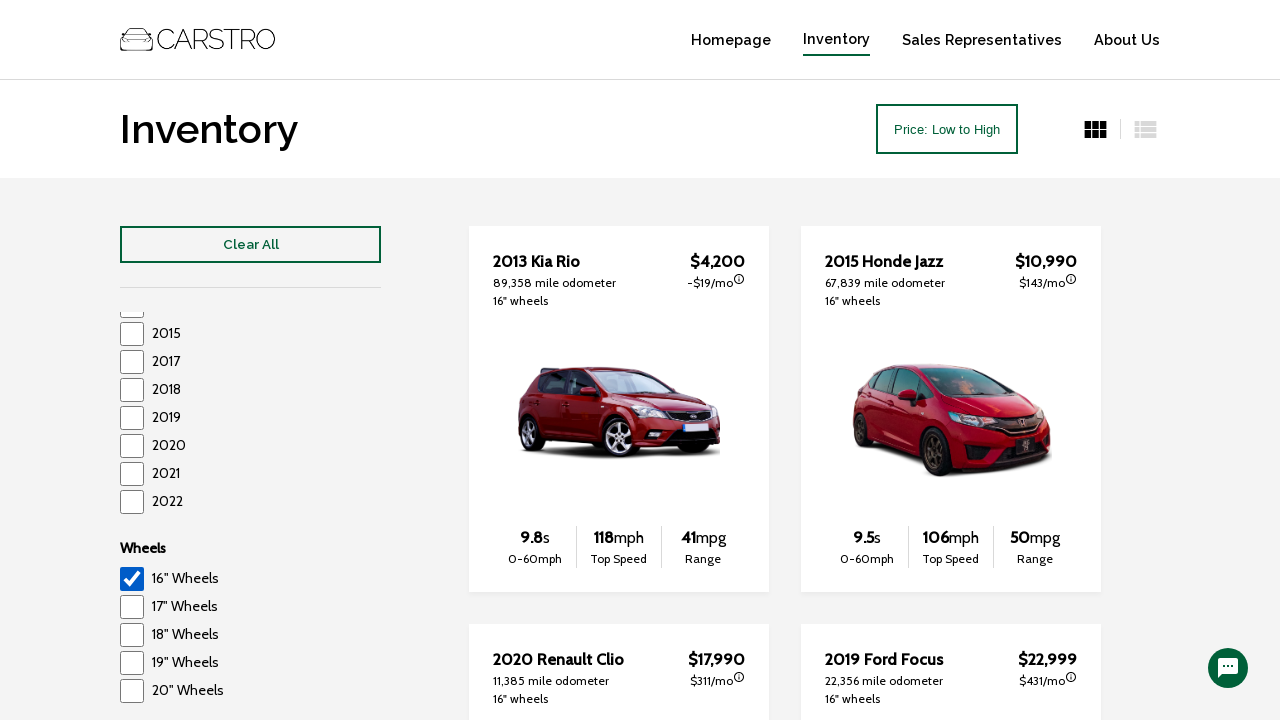

Verified car has 16" wheels in specifications: 16" wheels
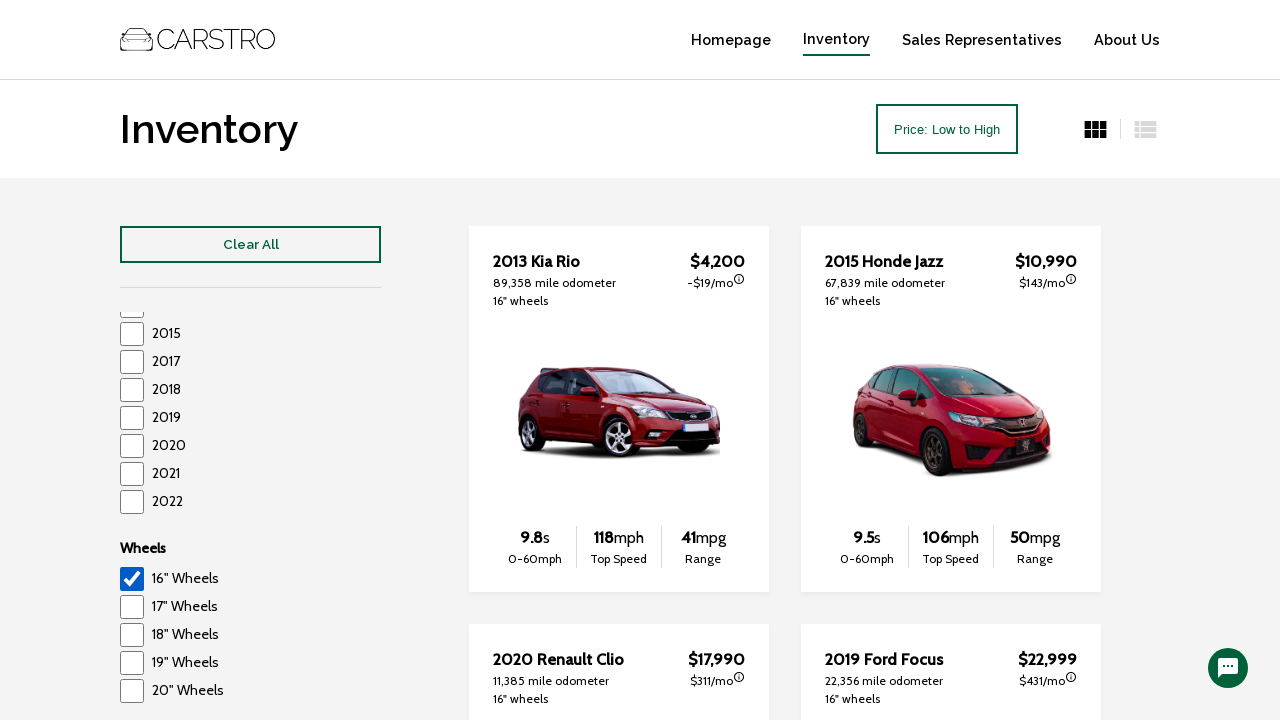

Verified car has 16" wheels in specifications: 16" wheels
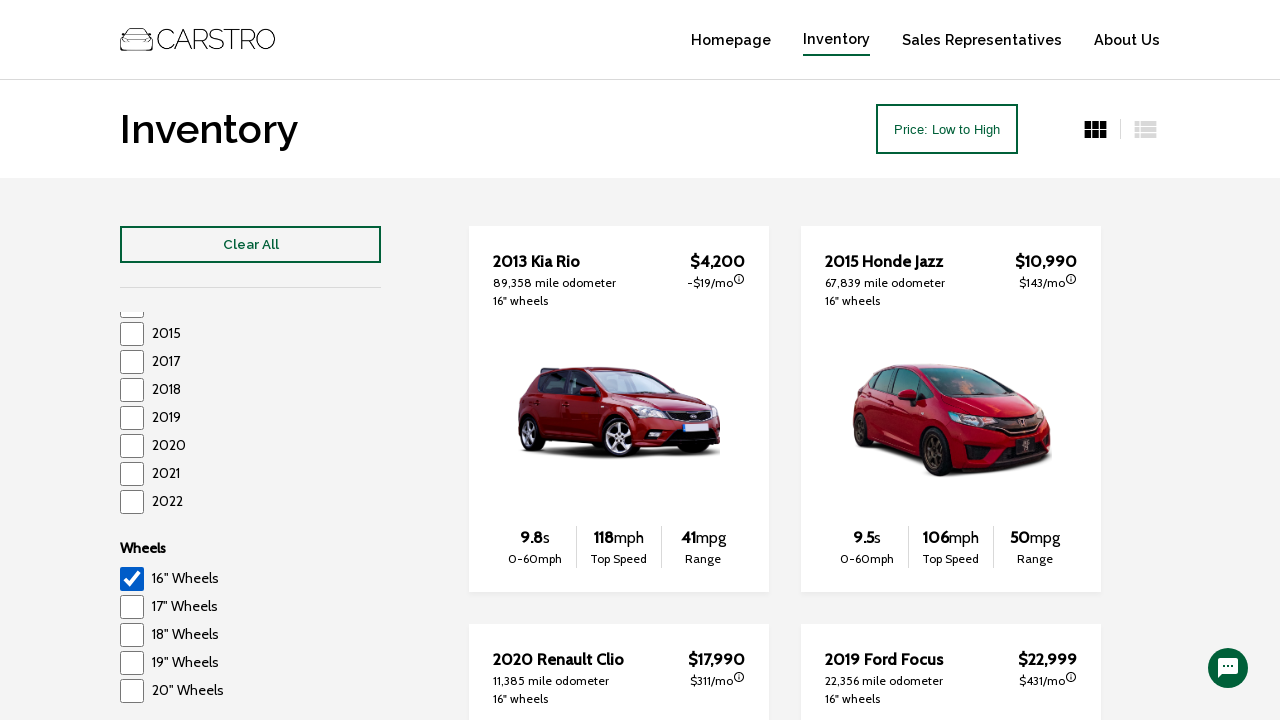

Verified car has 16" wheels in specifications: 16" wheels
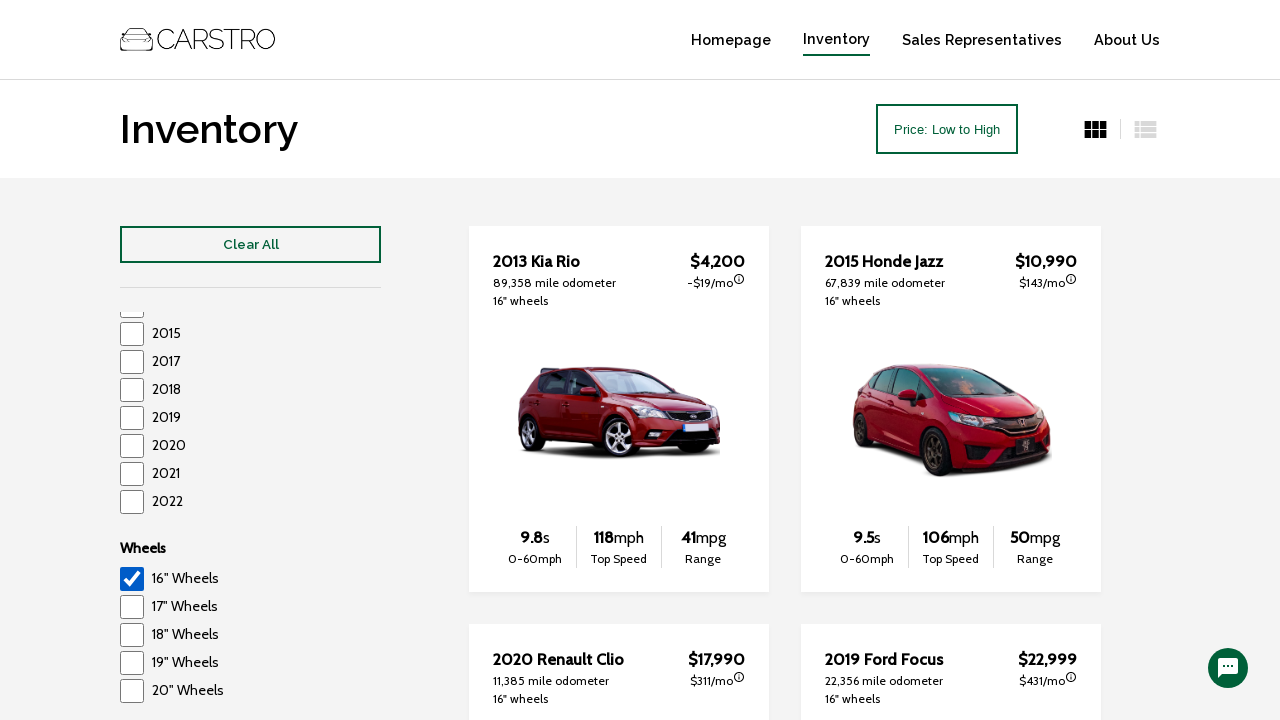

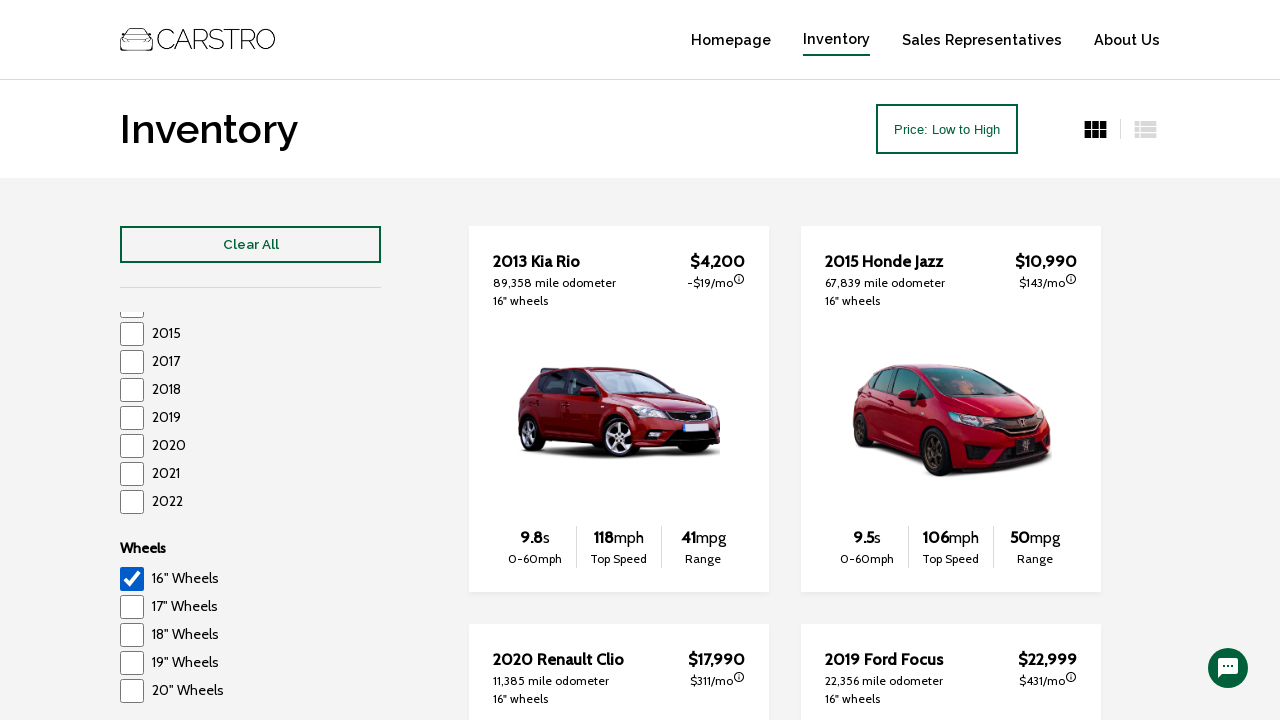